Tests radio button selection by clicking on Male and Female gender options

Starting URL: https://demo.automationtesting.in/Register.html

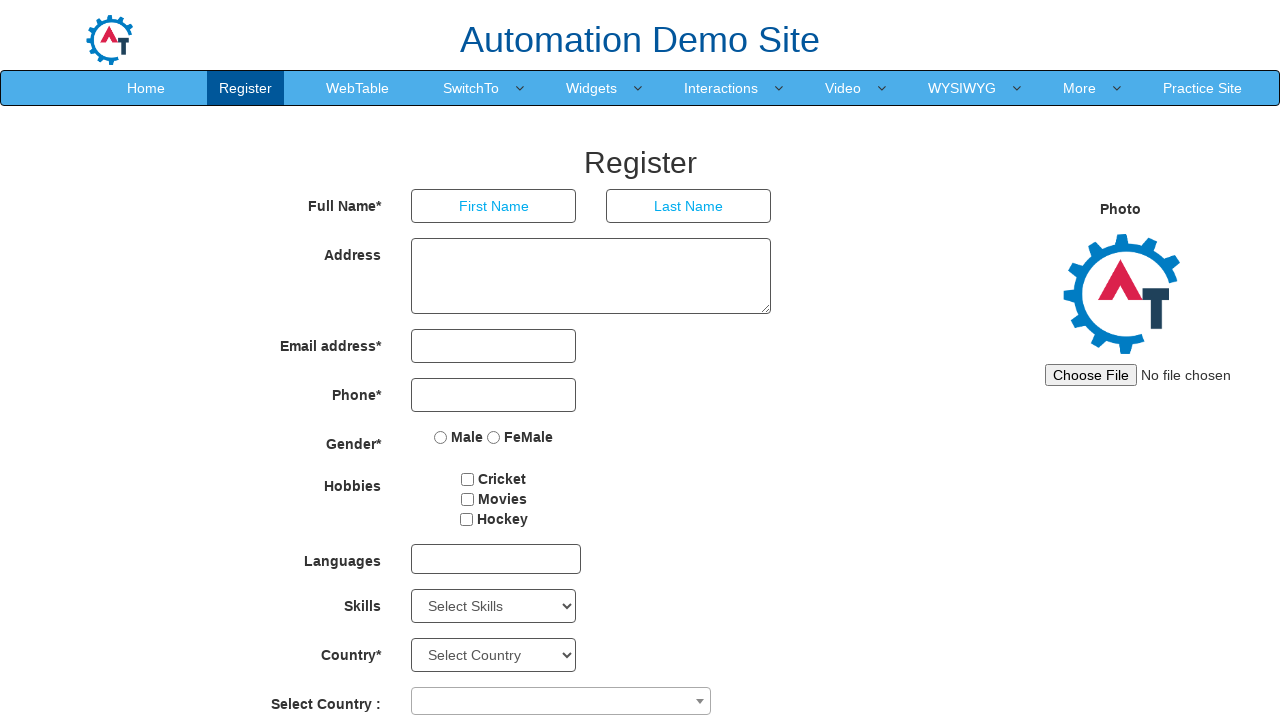

Located Male radio button element
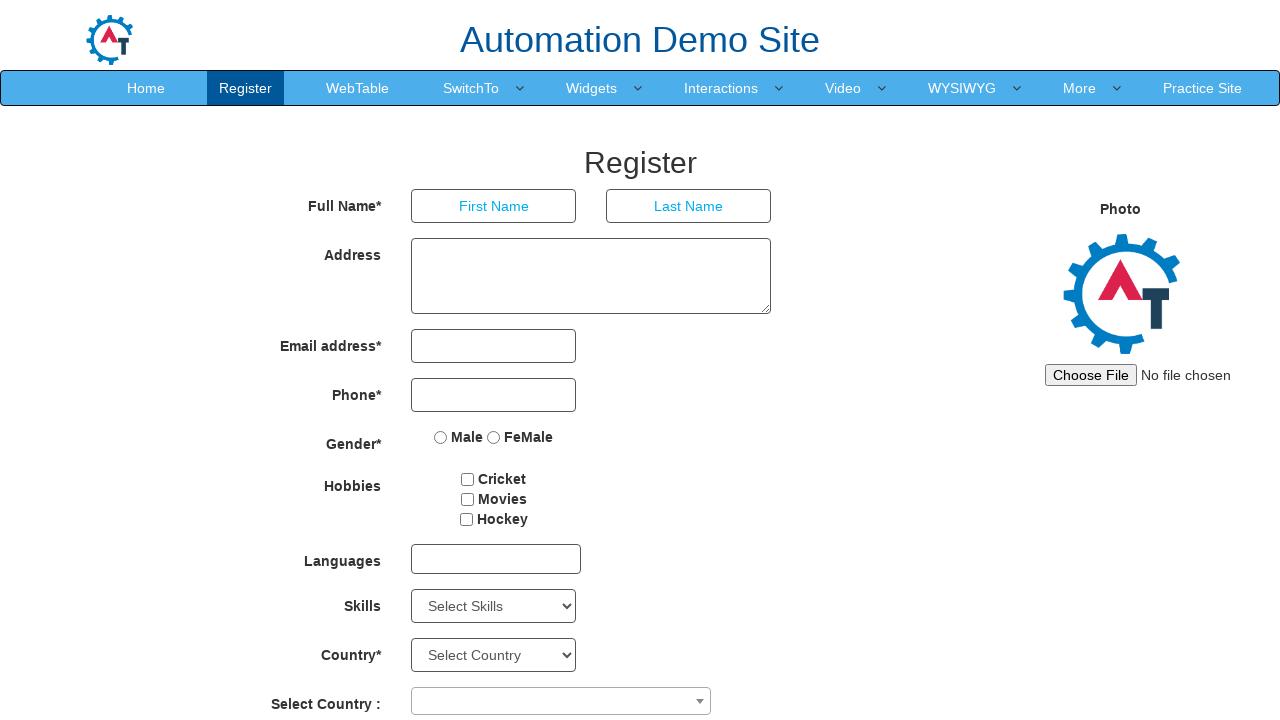

Checked Male radio button state - not selected
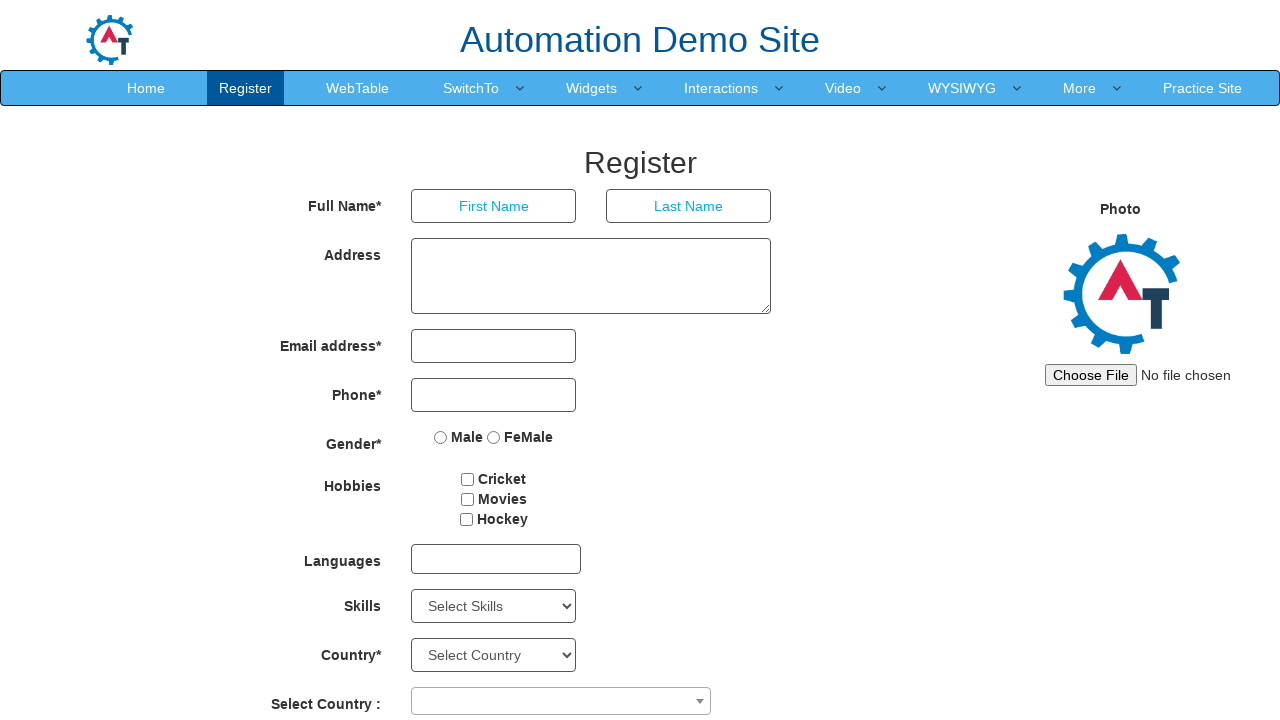

Clicked Male radio button to select gender option at (441, 437) on xpath=//label[text()=' Male ']/input
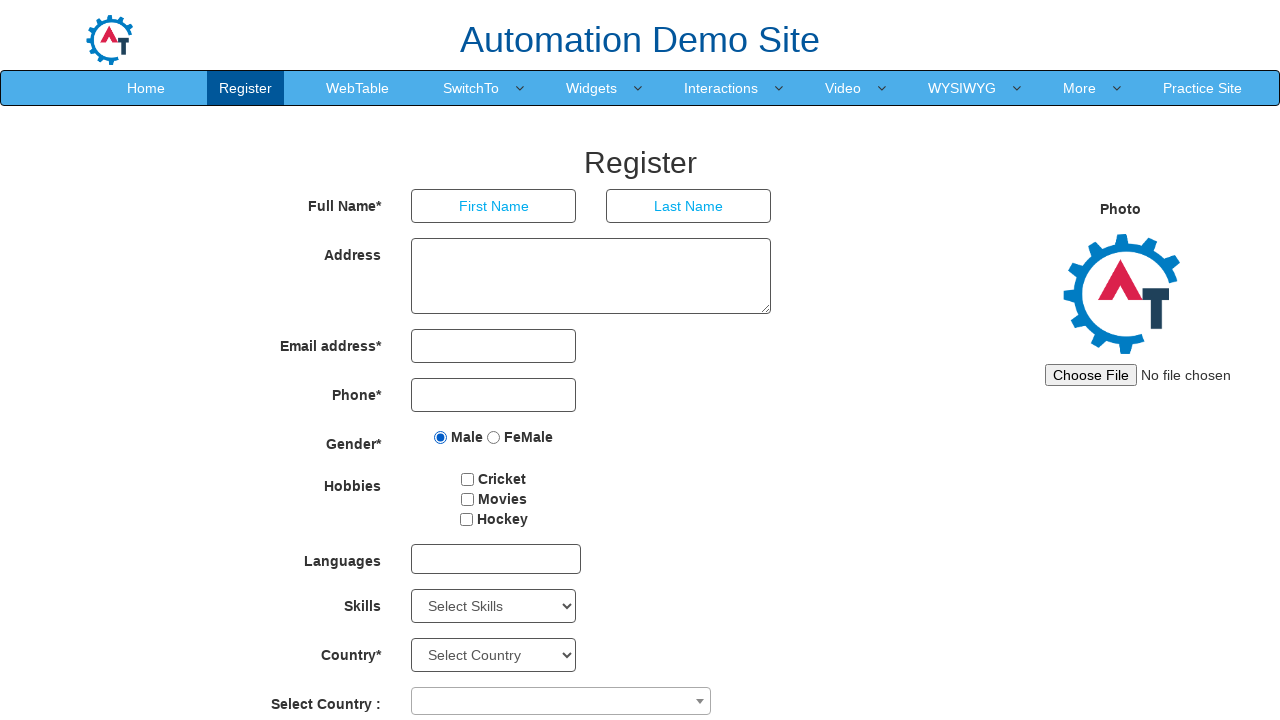

Located Female radio button element
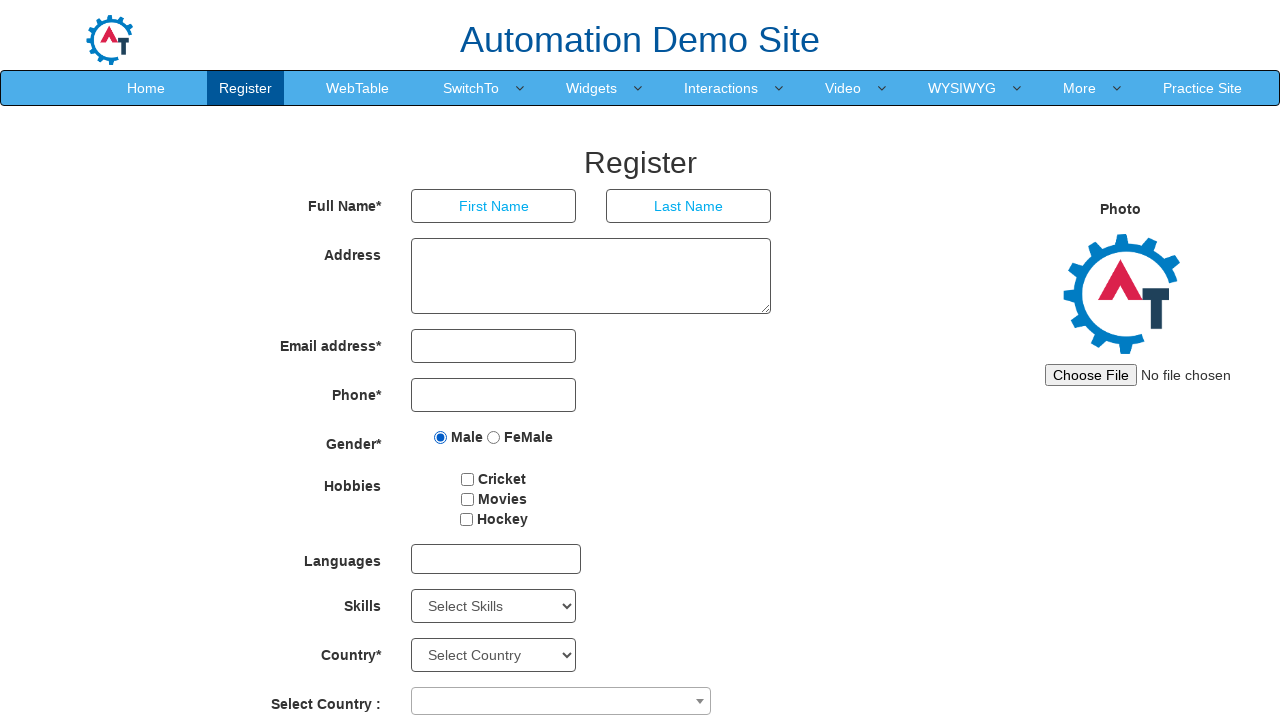

Checked Female radio button state - not selected
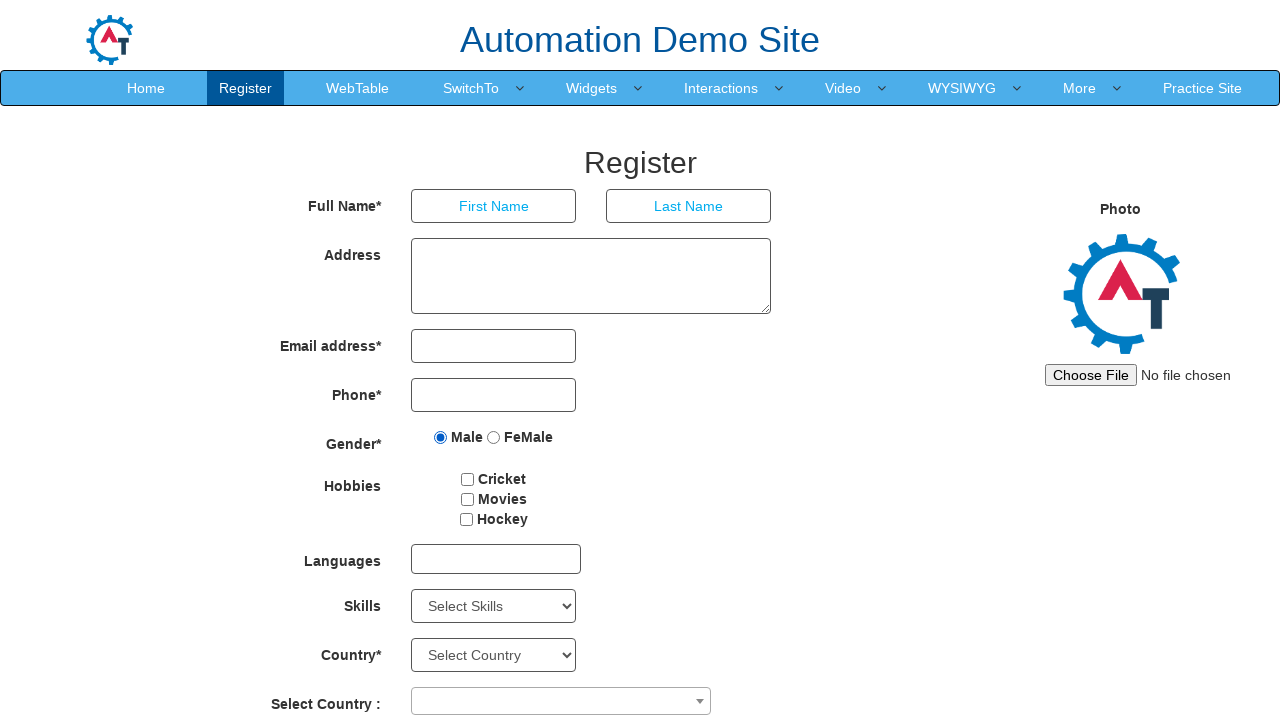

Clicked Female radio button to select gender option at (494, 437) on xpath=//label[text()=' FeMale']/input
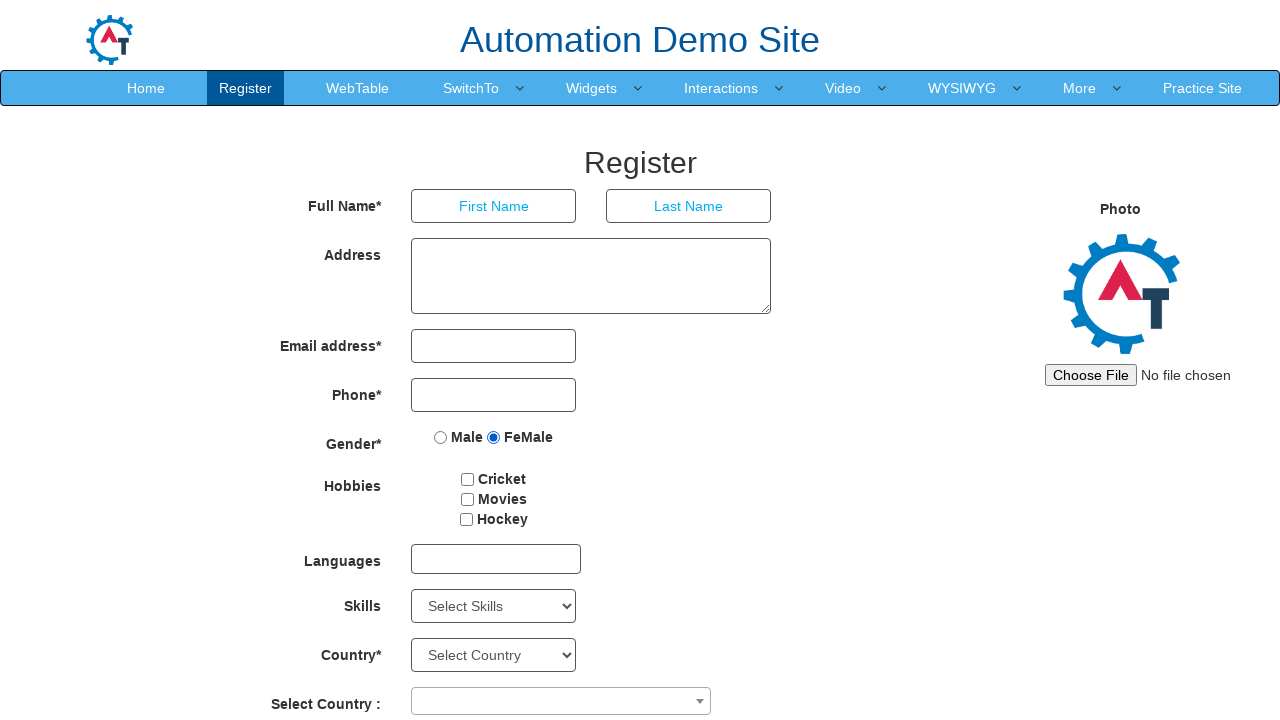

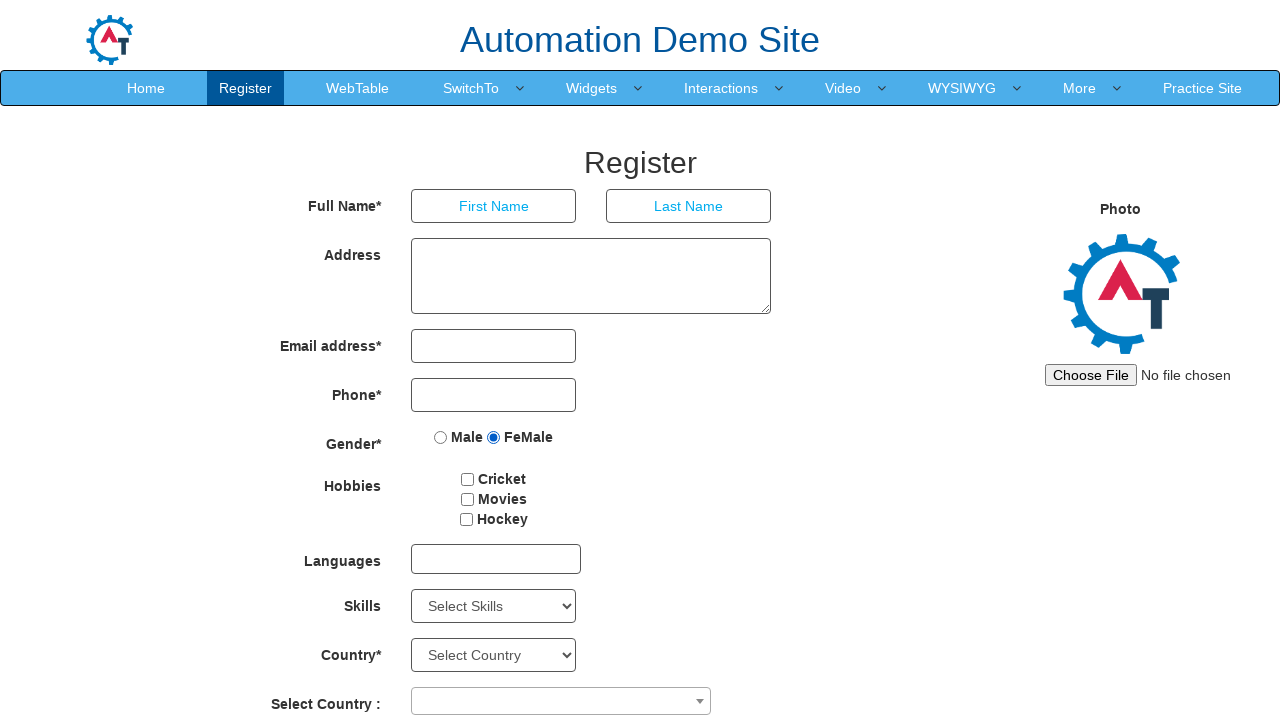